Fills out a simple form with first name, last name, city, and country fields, then submits it

Starting URL: http://suninjuly.github.io/simple_form_find_task.html

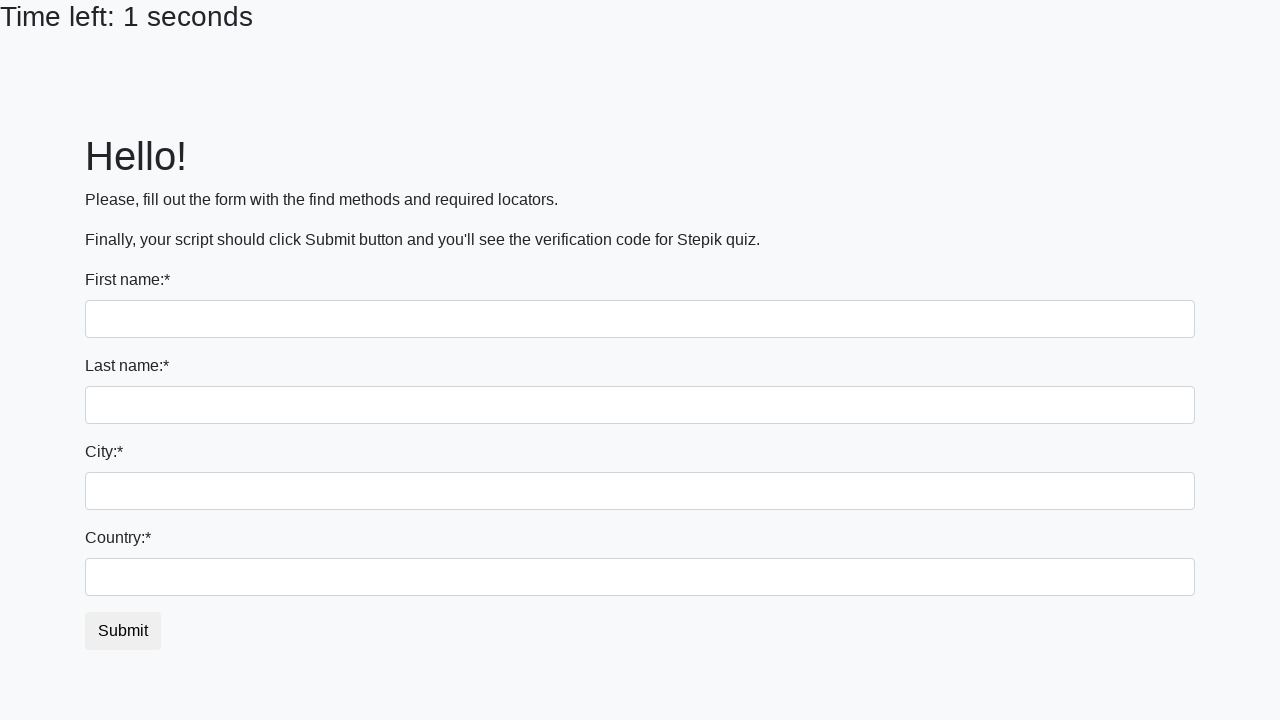

Filled first name field with 'Ivan' on input[name="first_name"]
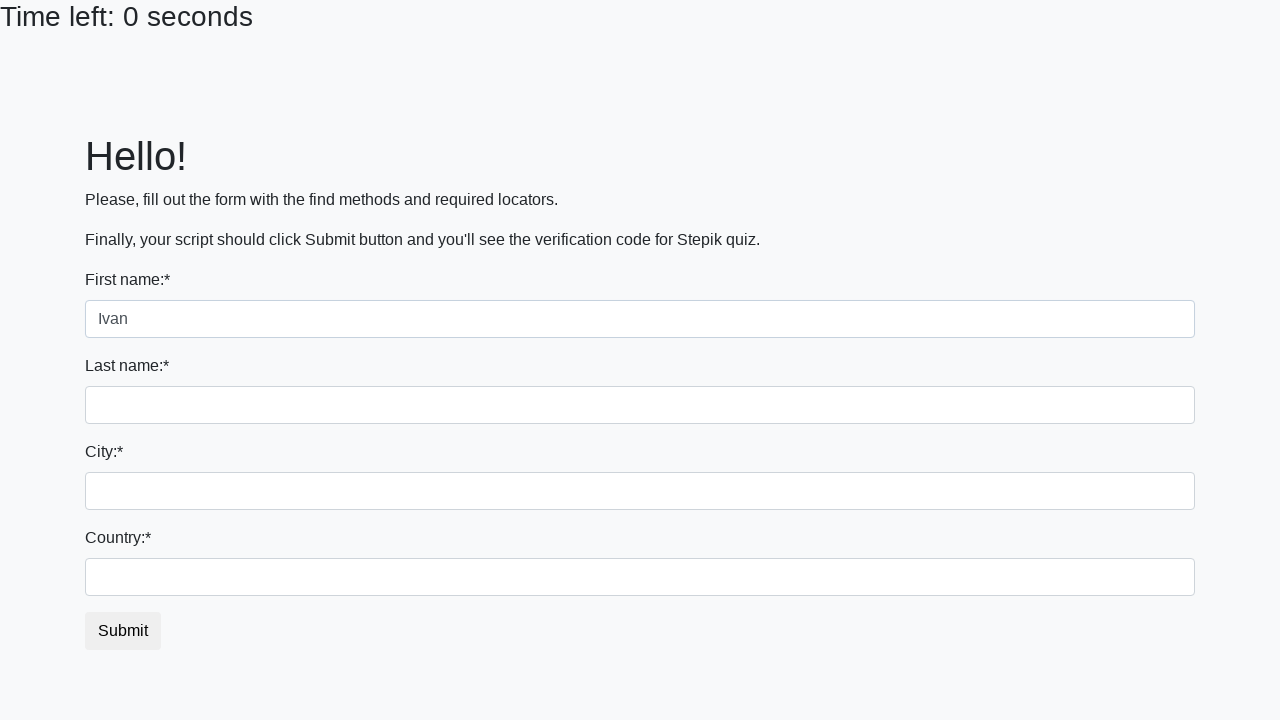

Filled last name field with 'Petrov' on input[name="last_name"]
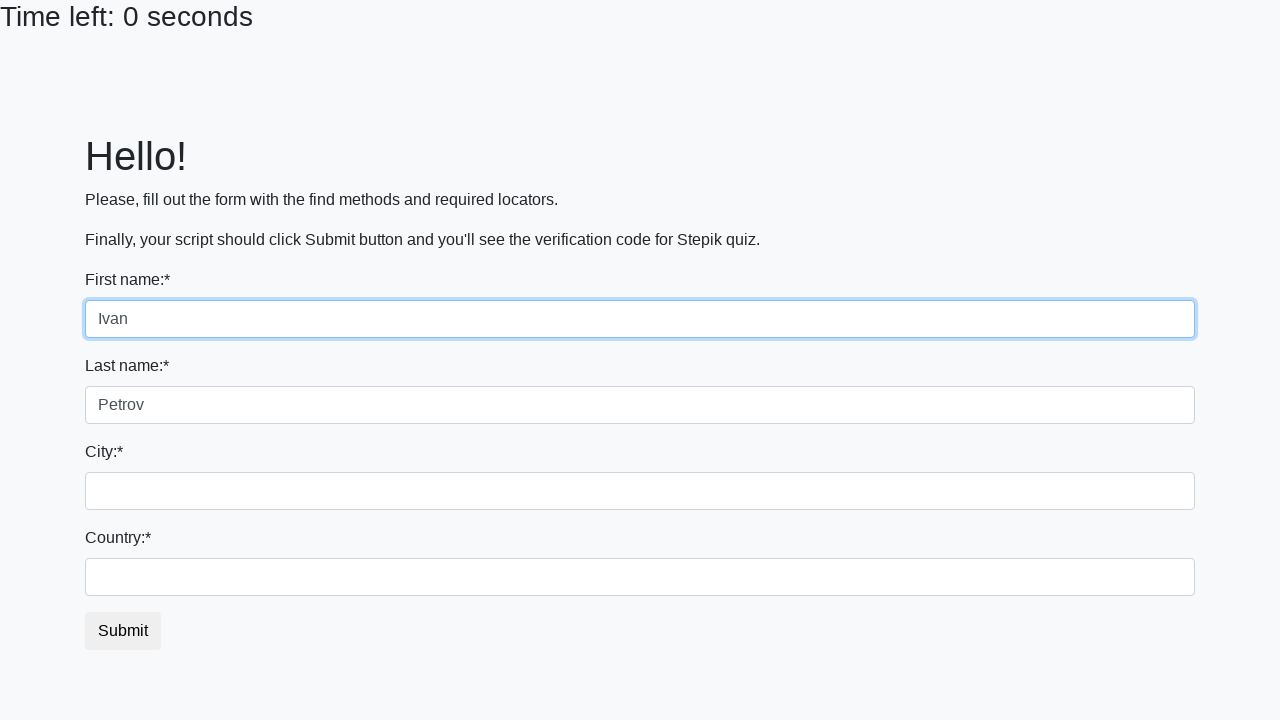

Filled city field with 'Smolensk' on .city
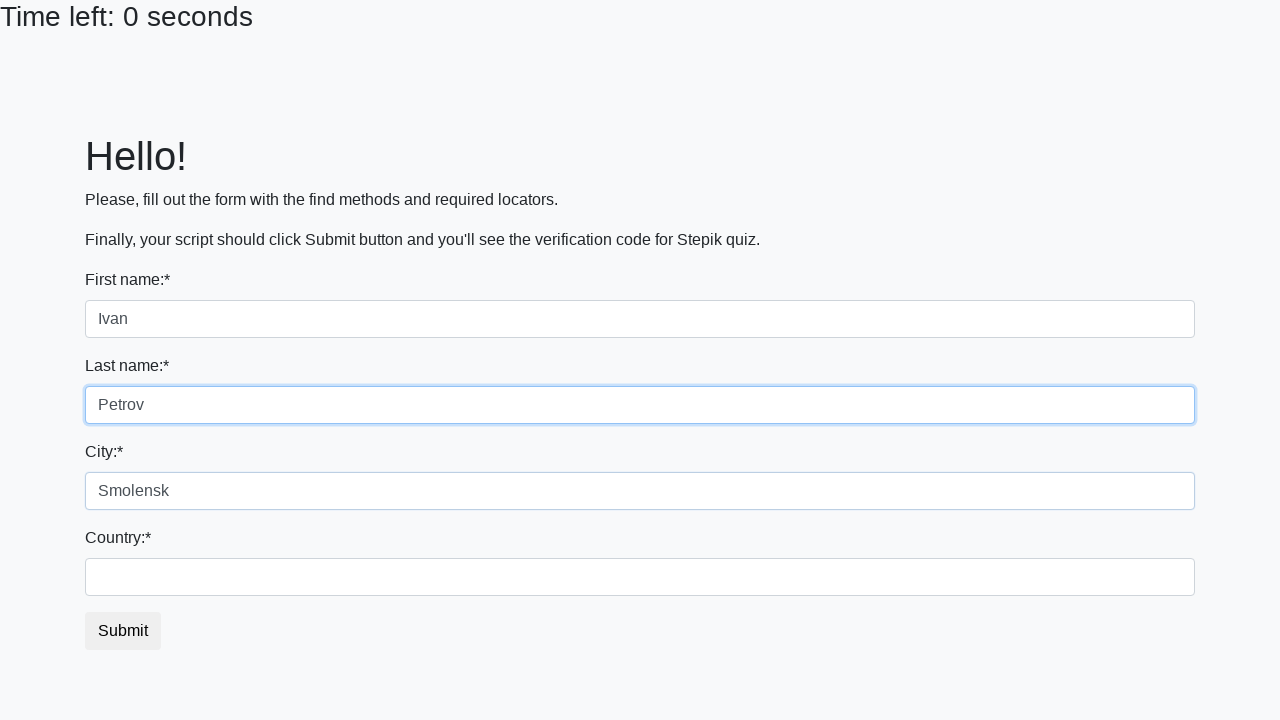

Filled country field with 'Russia' on #country
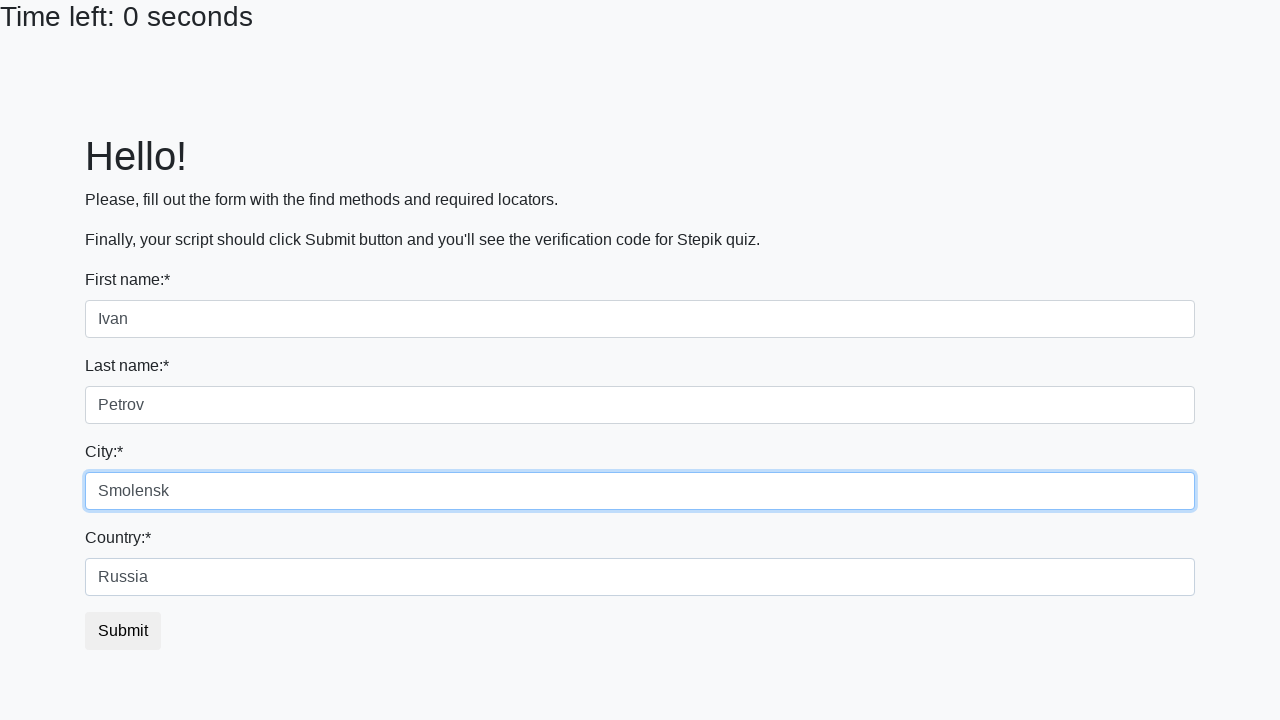

Clicked submit button to submit the form at (123, 631) on button.btn
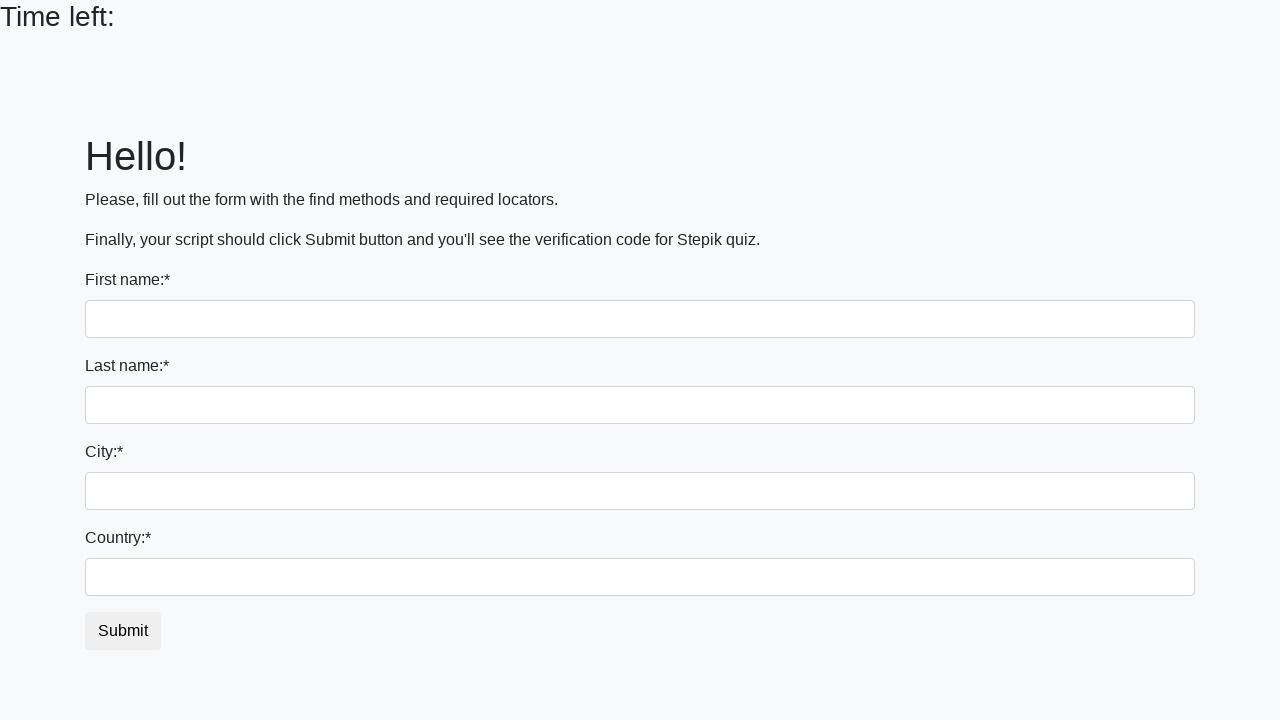

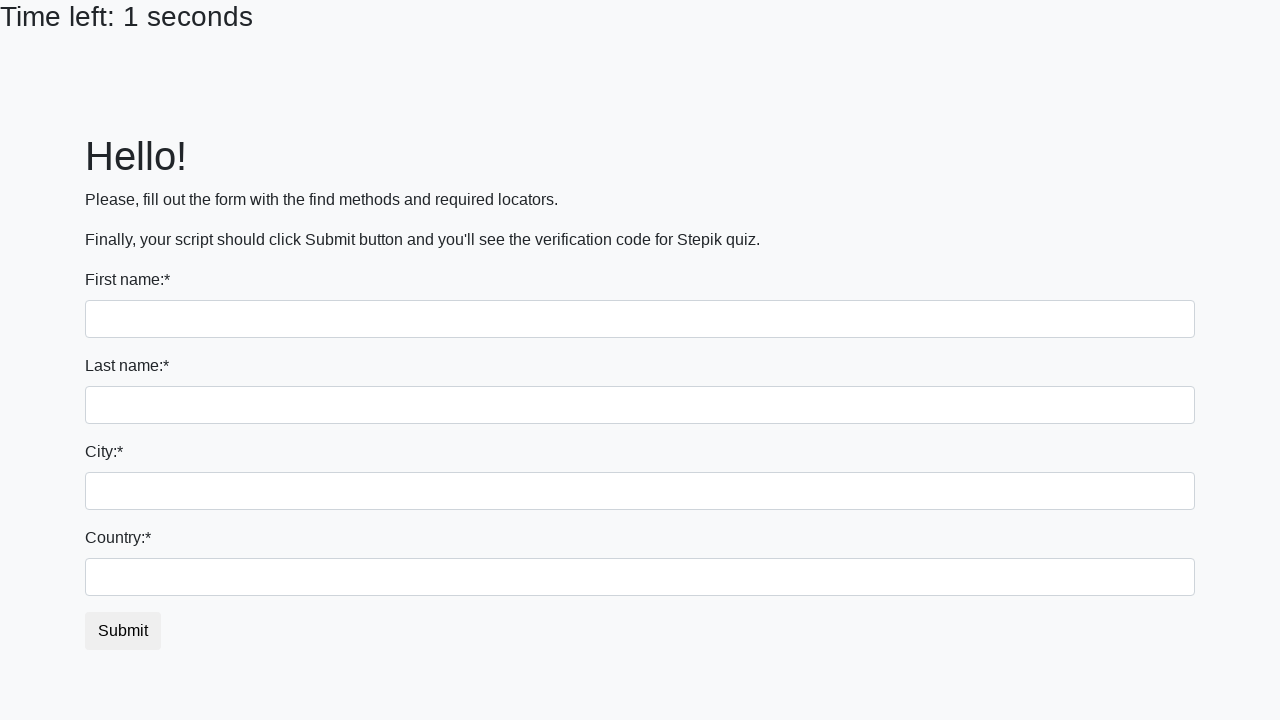